Clicks the "New Tab" button on the browser windows demo page to open a new tab

Starting URL: https://demoqa.com/browser-windows

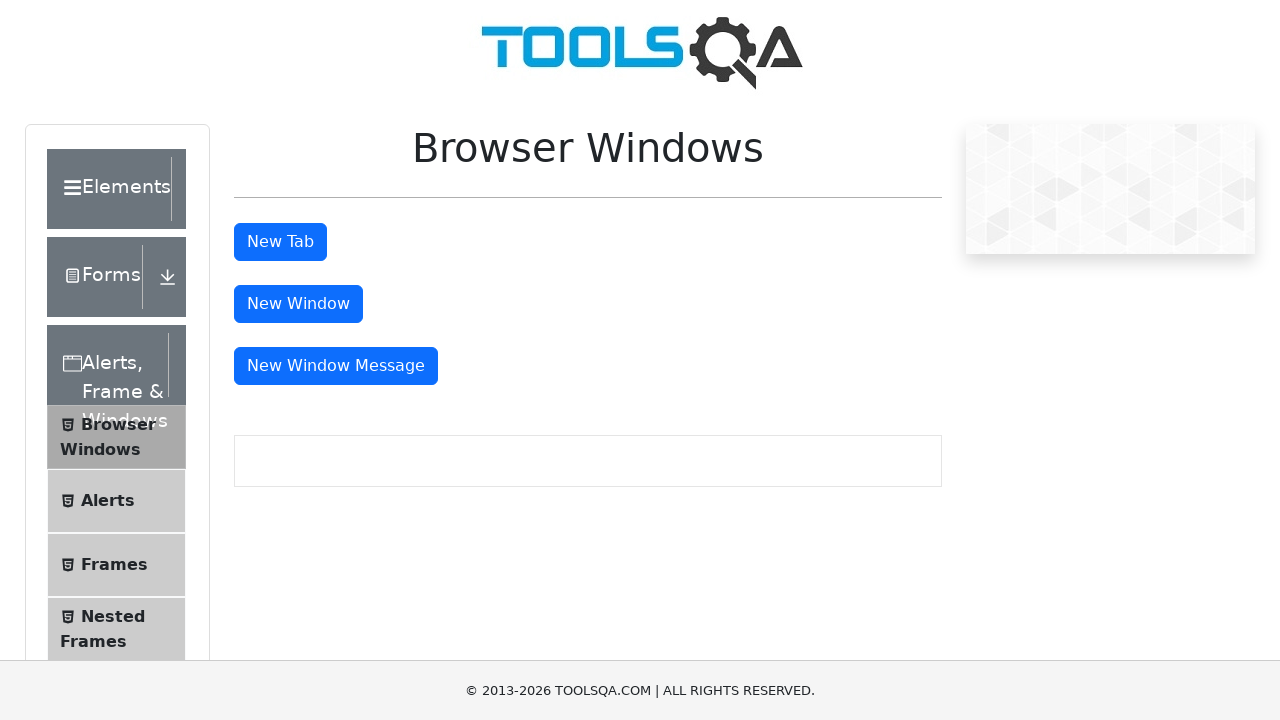

Scrolled 'New Tab' button into view
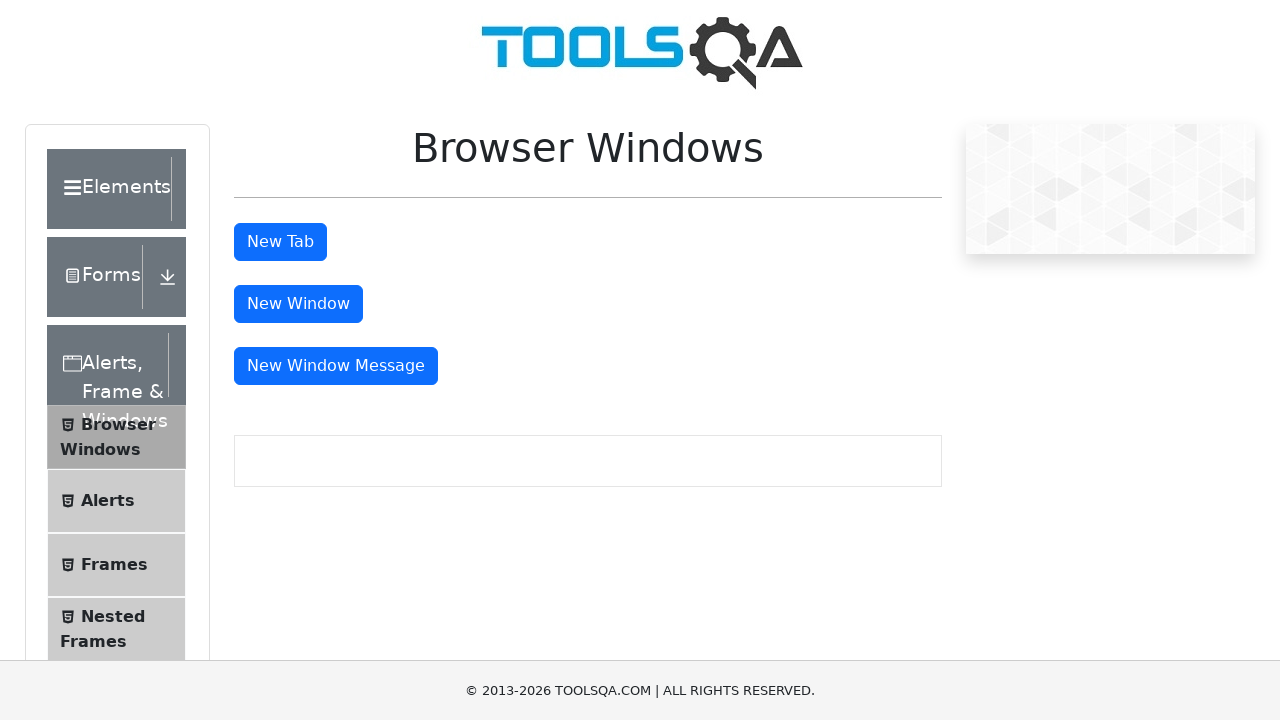

Clicked the 'New Tab' button at (280, 242) on xpath=//button[@id='tabButton']
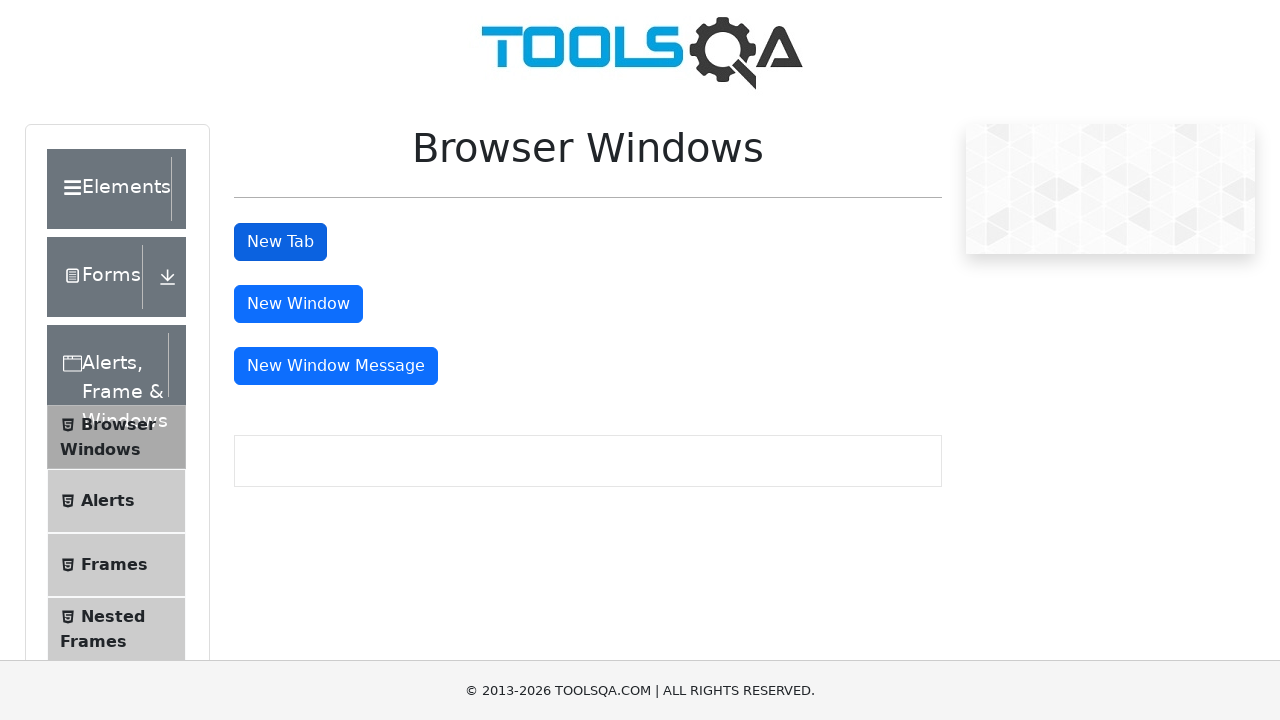

Waited for 1 second for potential new tab to open
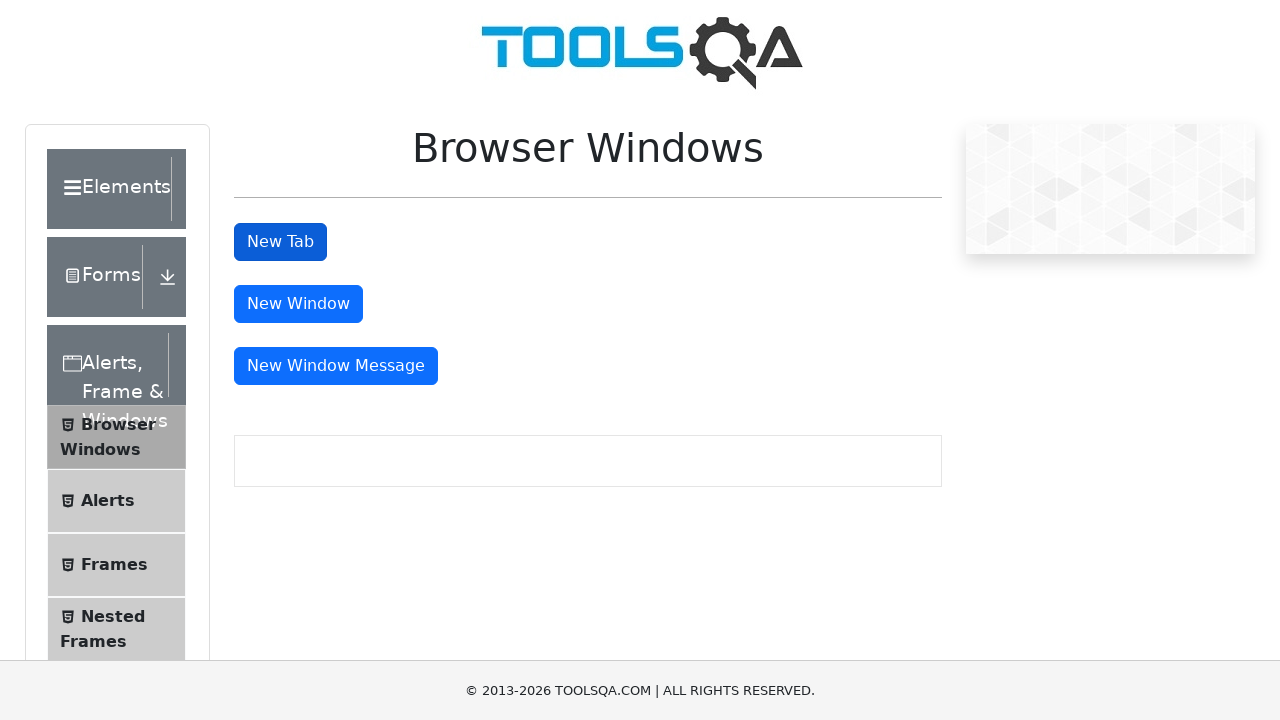

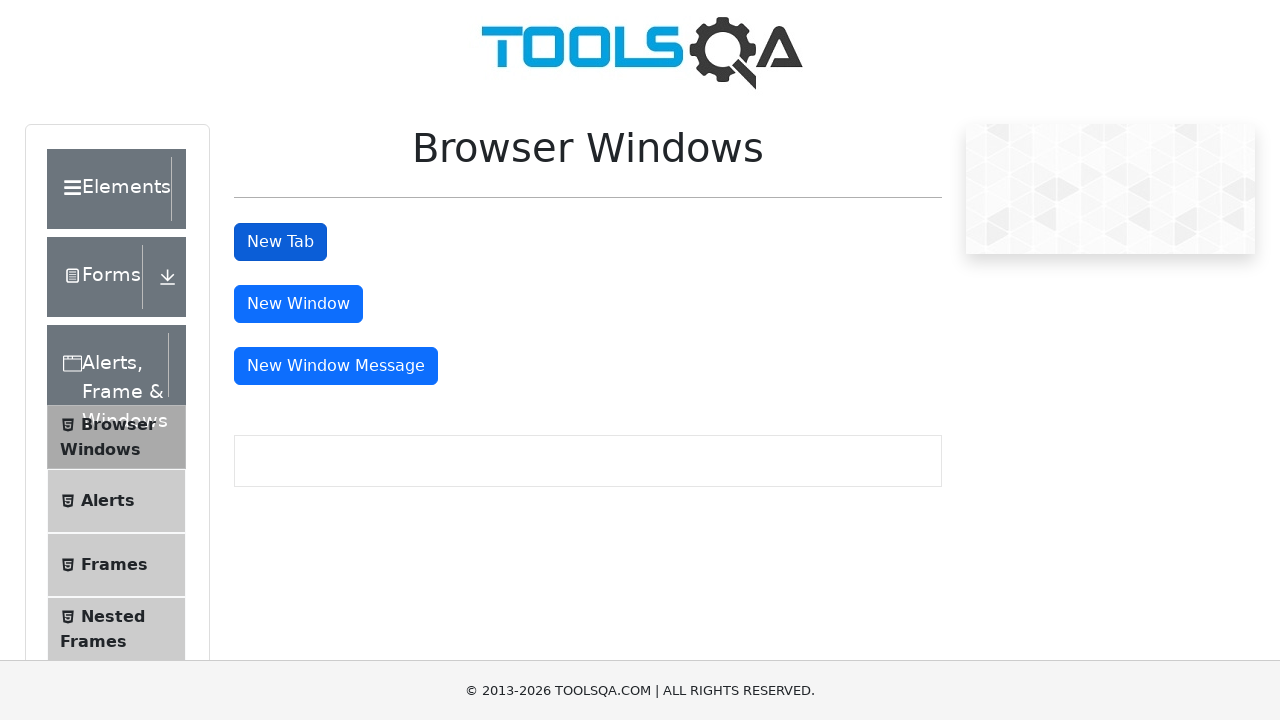